Creates todos, edits to empty string and verifies the item is removed

Starting URL: https://demo.playwright.dev/todomvc

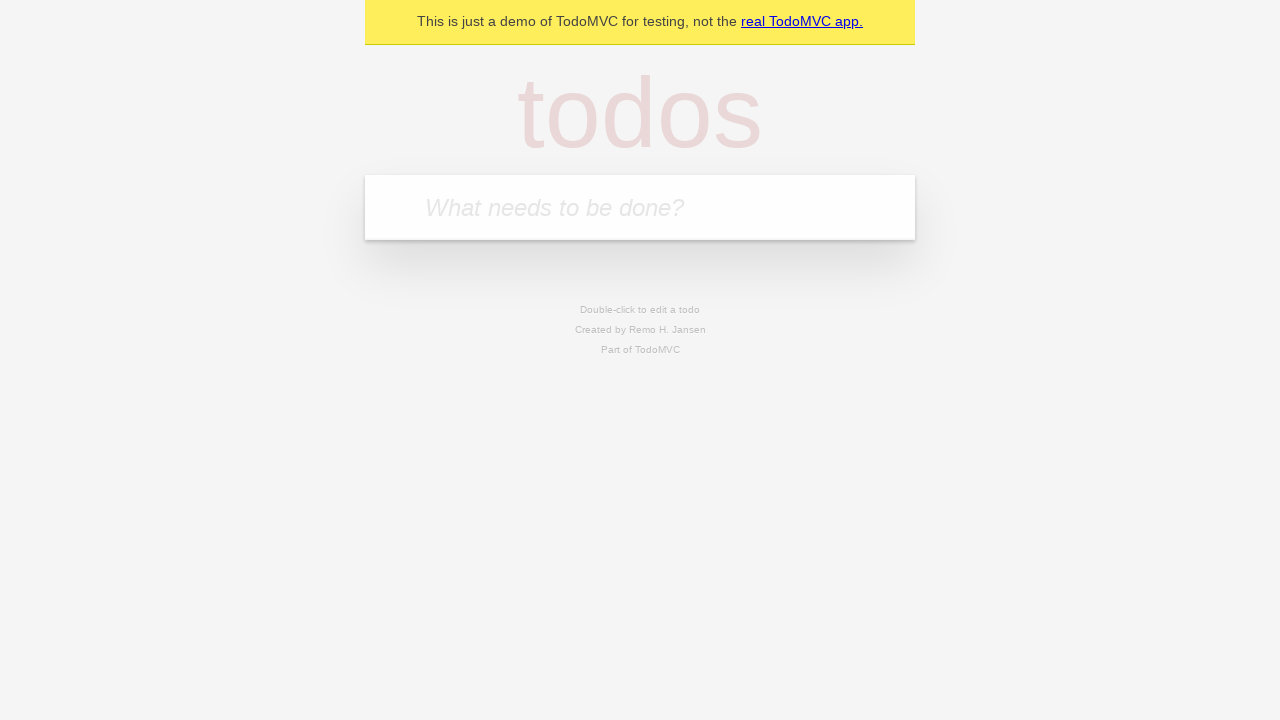

Located the 'What needs to be done?' input field
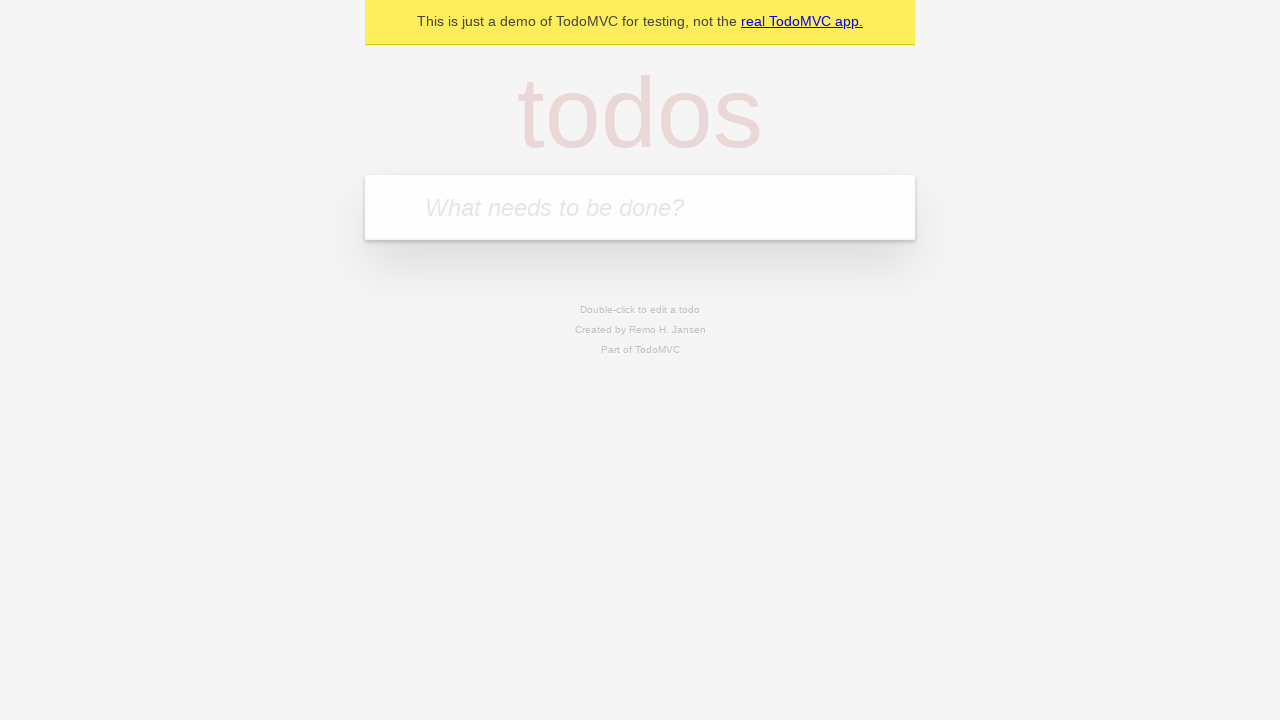

Filled todo input with 'buy some cheese' on internal:attr=[placeholder="What needs to be done?"i]
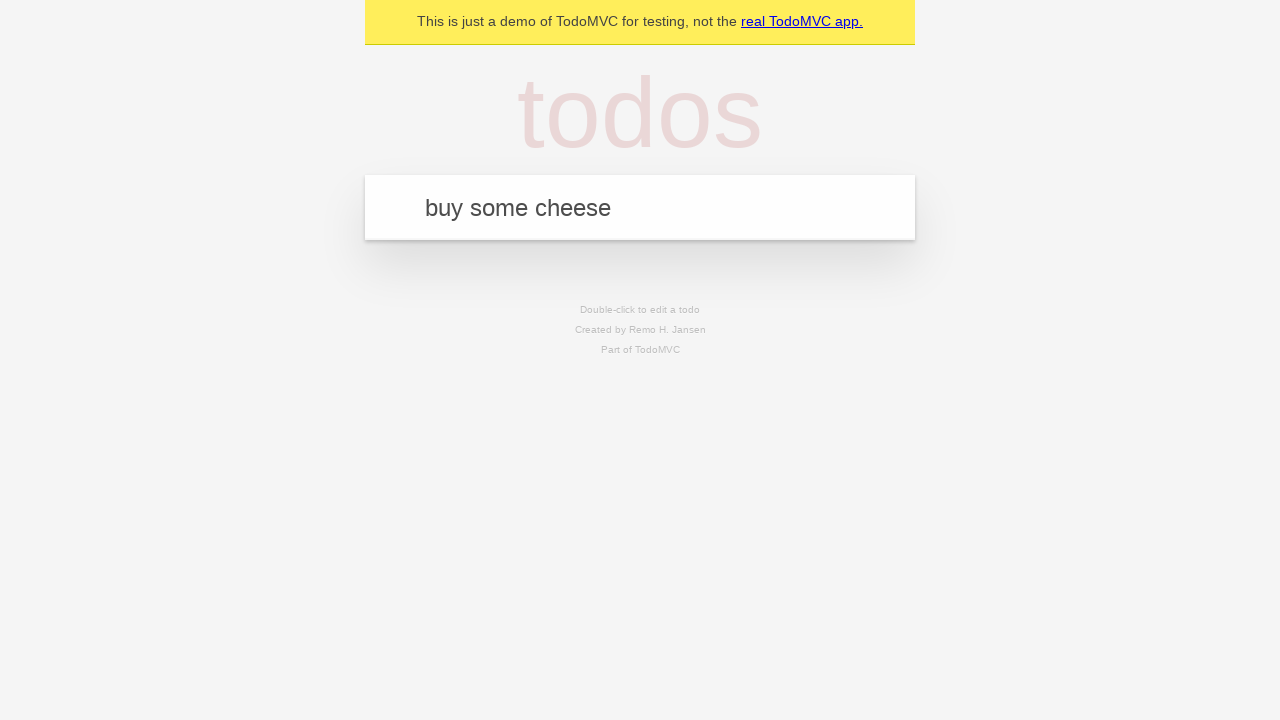

Pressed Enter to create todo 'buy some cheese' on internal:attr=[placeholder="What needs to be done?"i]
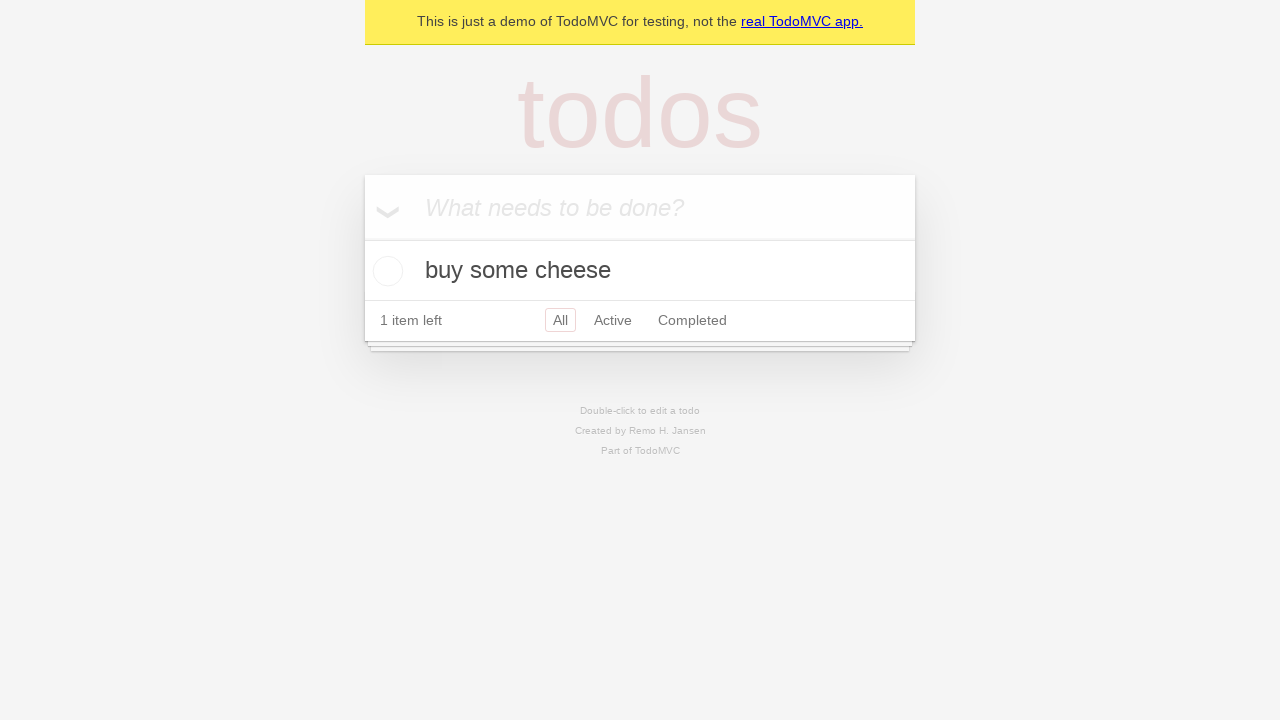

Filled todo input with 'feed the cat' on internal:attr=[placeholder="What needs to be done?"i]
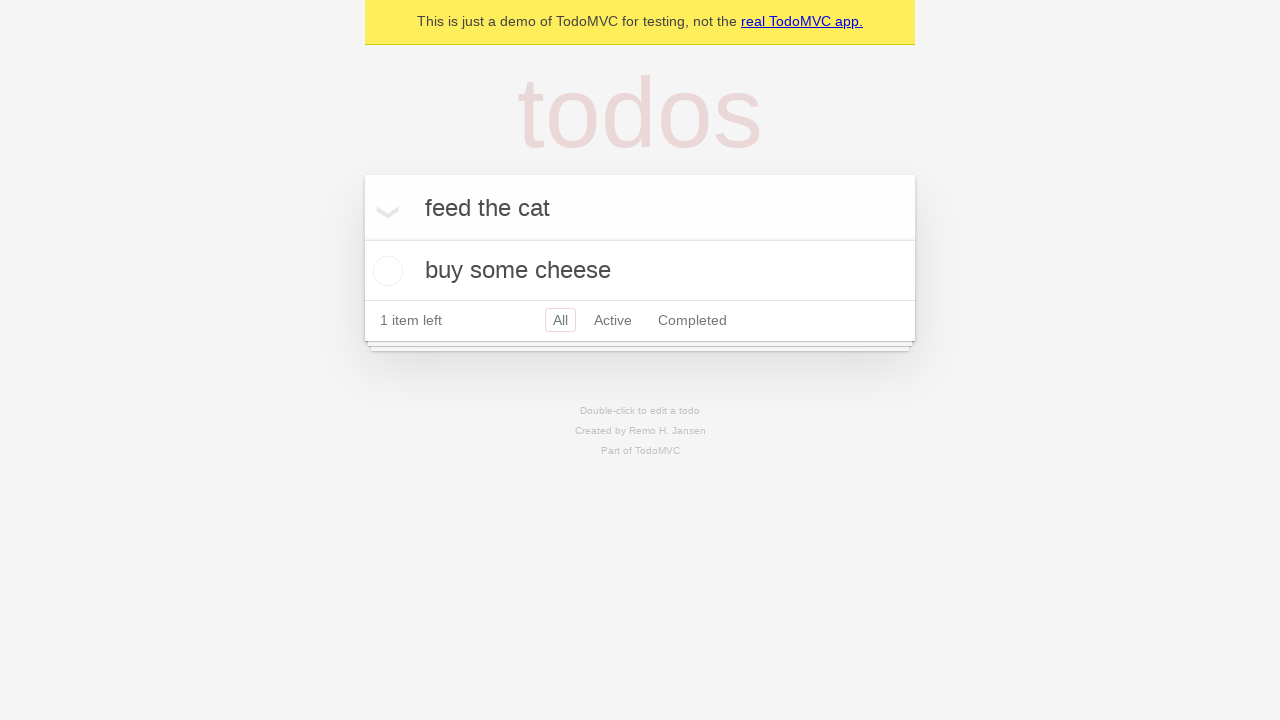

Pressed Enter to create todo 'feed the cat' on internal:attr=[placeholder="What needs to be done?"i]
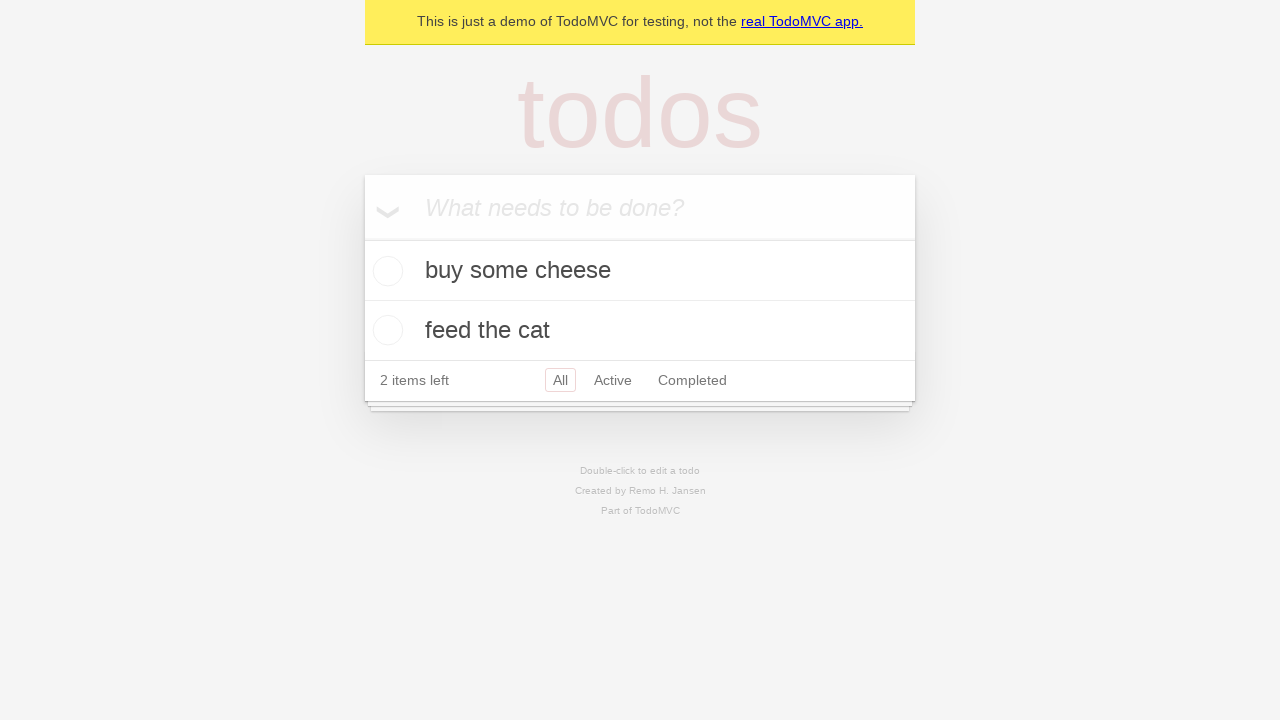

Filled todo input with 'book a doctors appointment' on internal:attr=[placeholder="What needs to be done?"i]
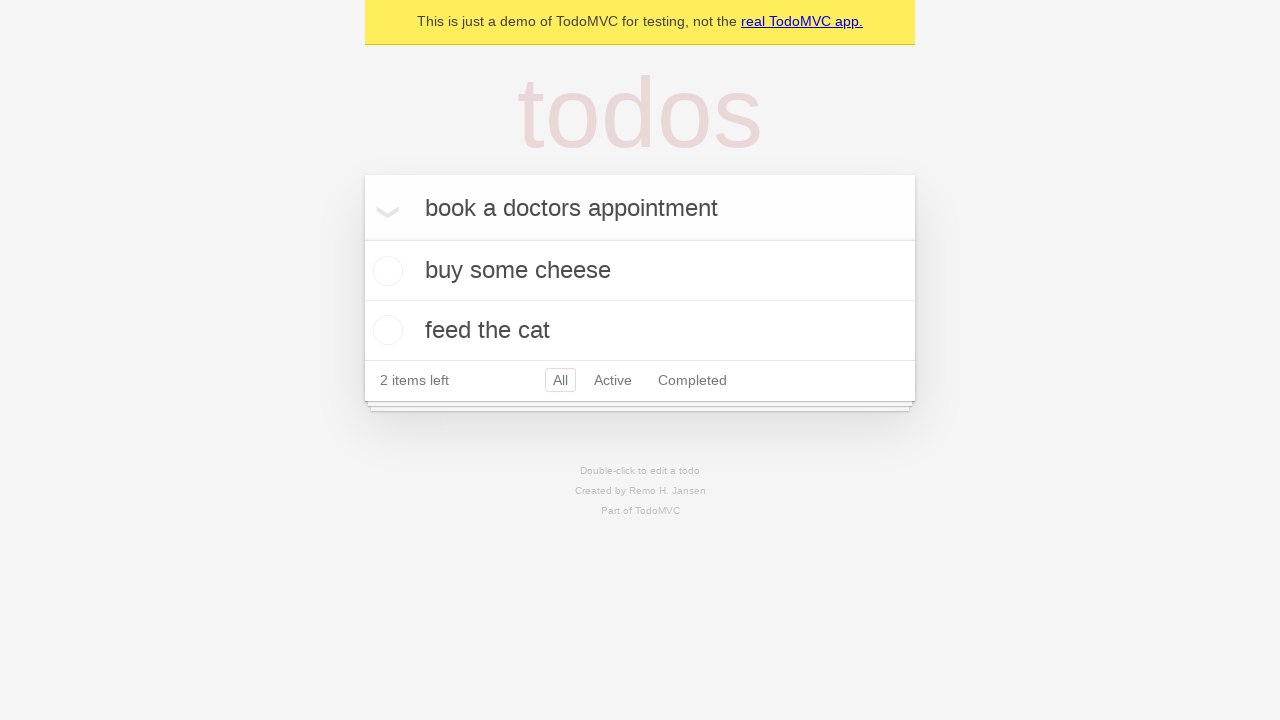

Pressed Enter to create todo 'book a doctors appointment' on internal:attr=[placeholder="What needs to be done?"i]
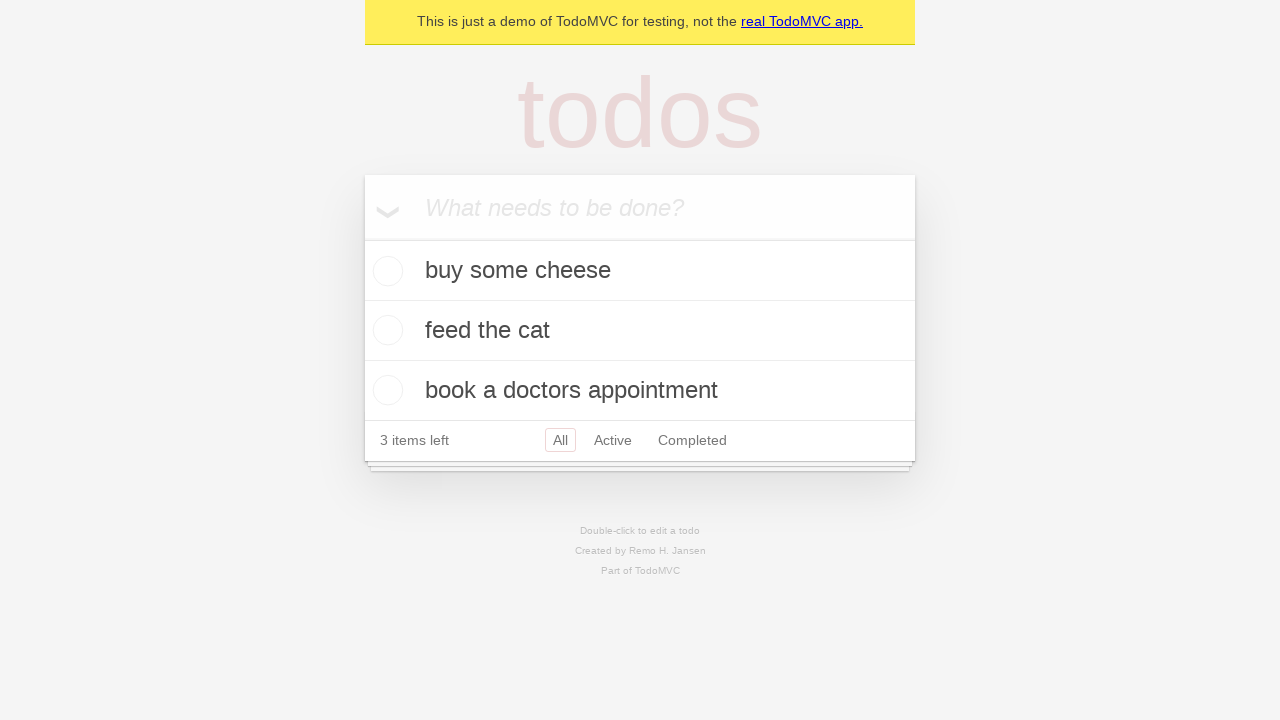

Located all todo items
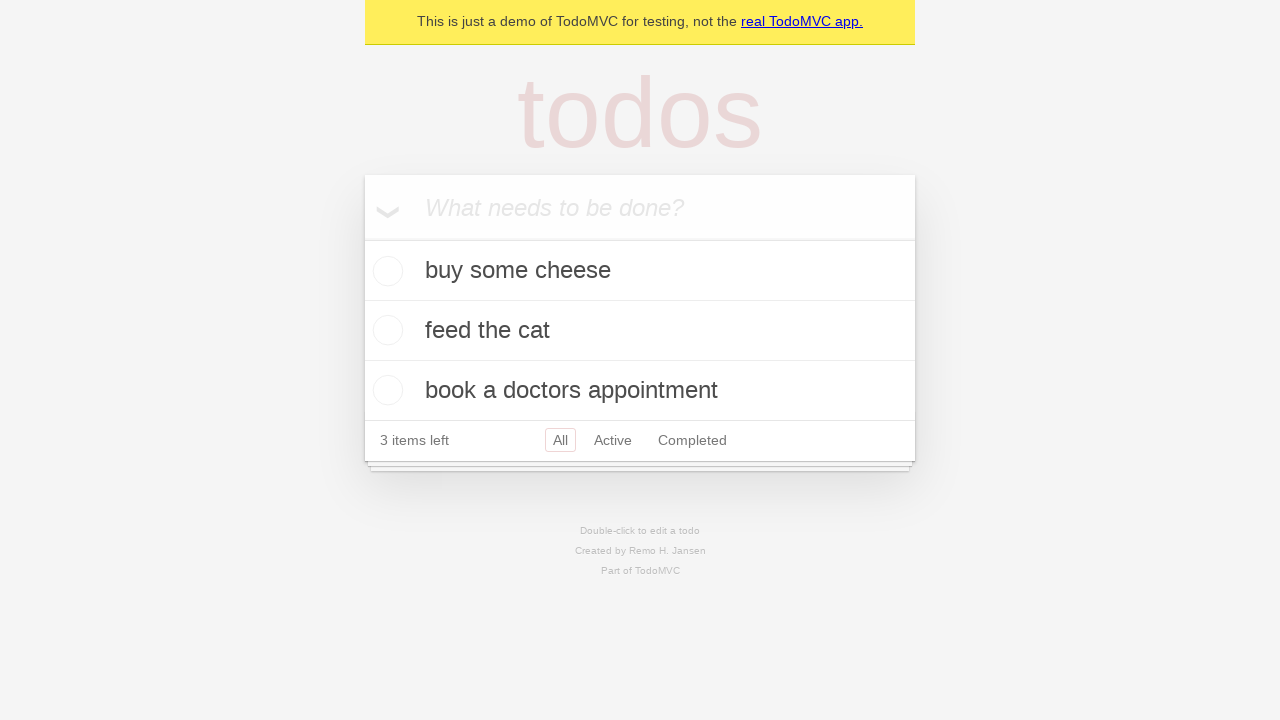

Double-clicked the second todo item to edit at (640, 331) on internal:testid=[data-testid="todo-item"s] >> nth=1
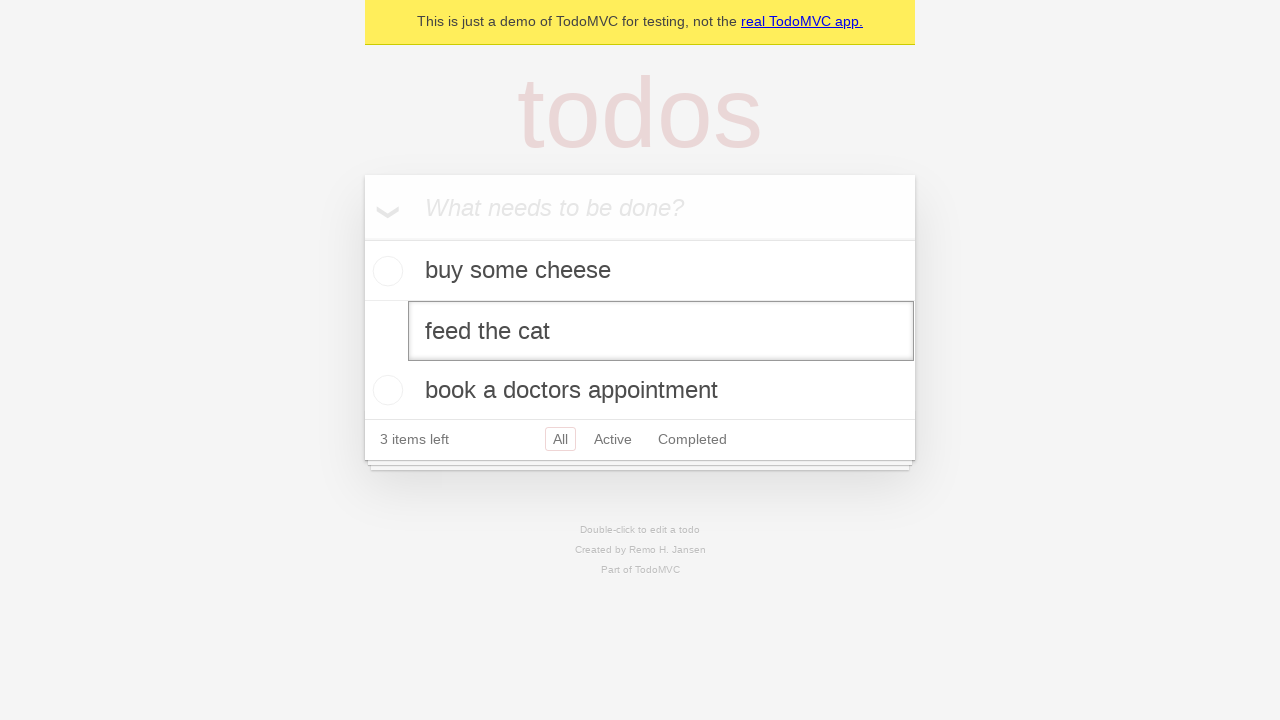

Cleared the edit textbox to empty string on internal:testid=[data-testid="todo-item"s] >> nth=1 >> internal:role=textbox[nam
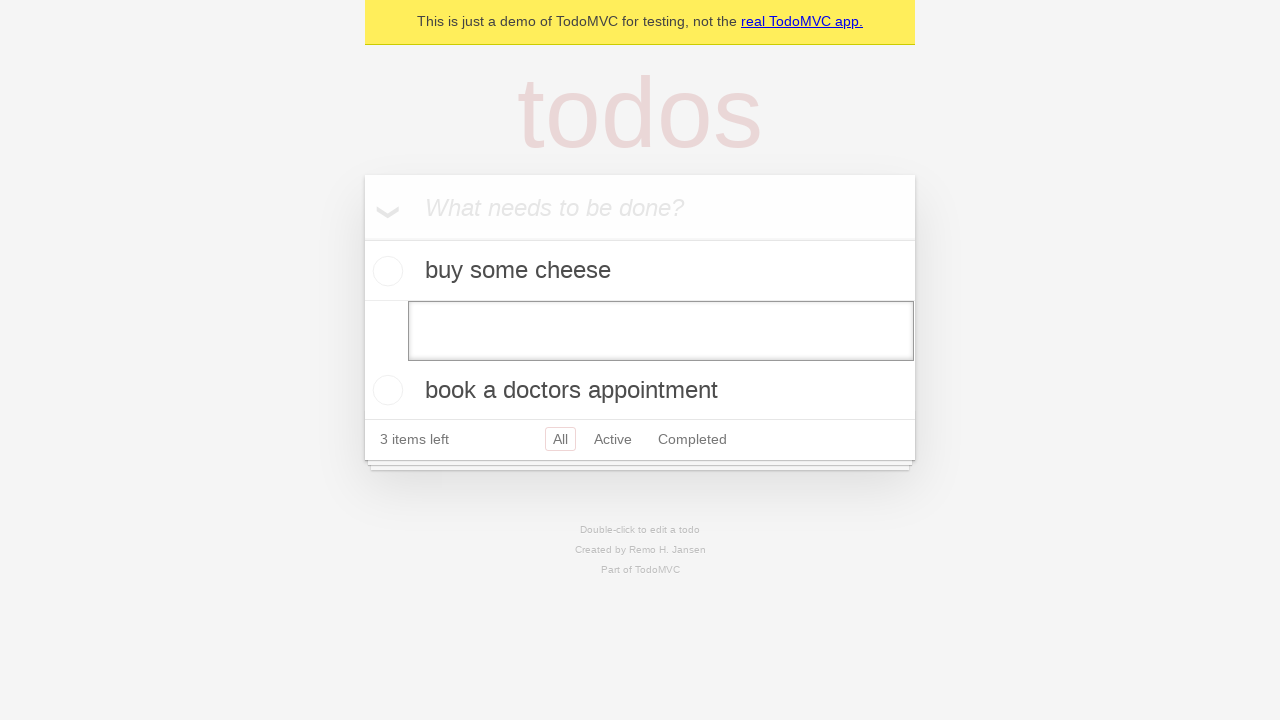

Pressed Enter to confirm empty edit on internal:testid=[data-testid="todo-item"s] >> nth=1 >> internal:role=textbox[nam
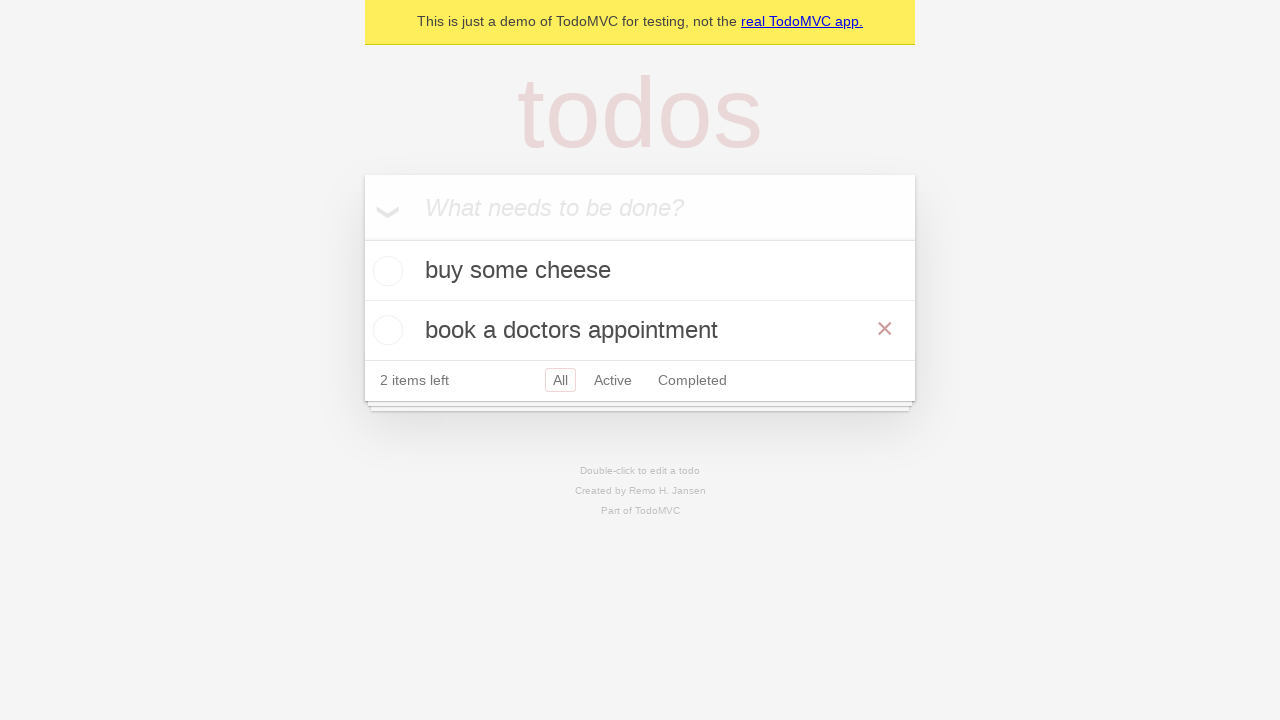

Verified that the second todo was removed, leaving only 'buy some cheese' and 'book a doctors appointment'
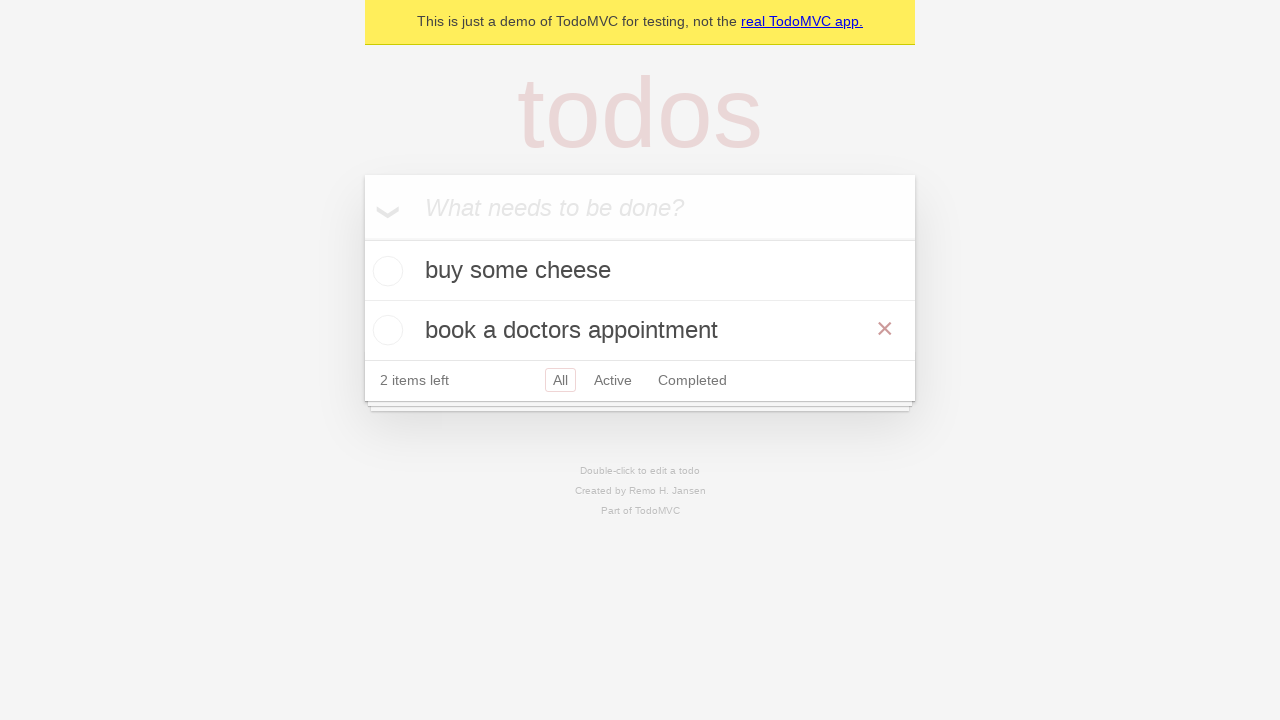

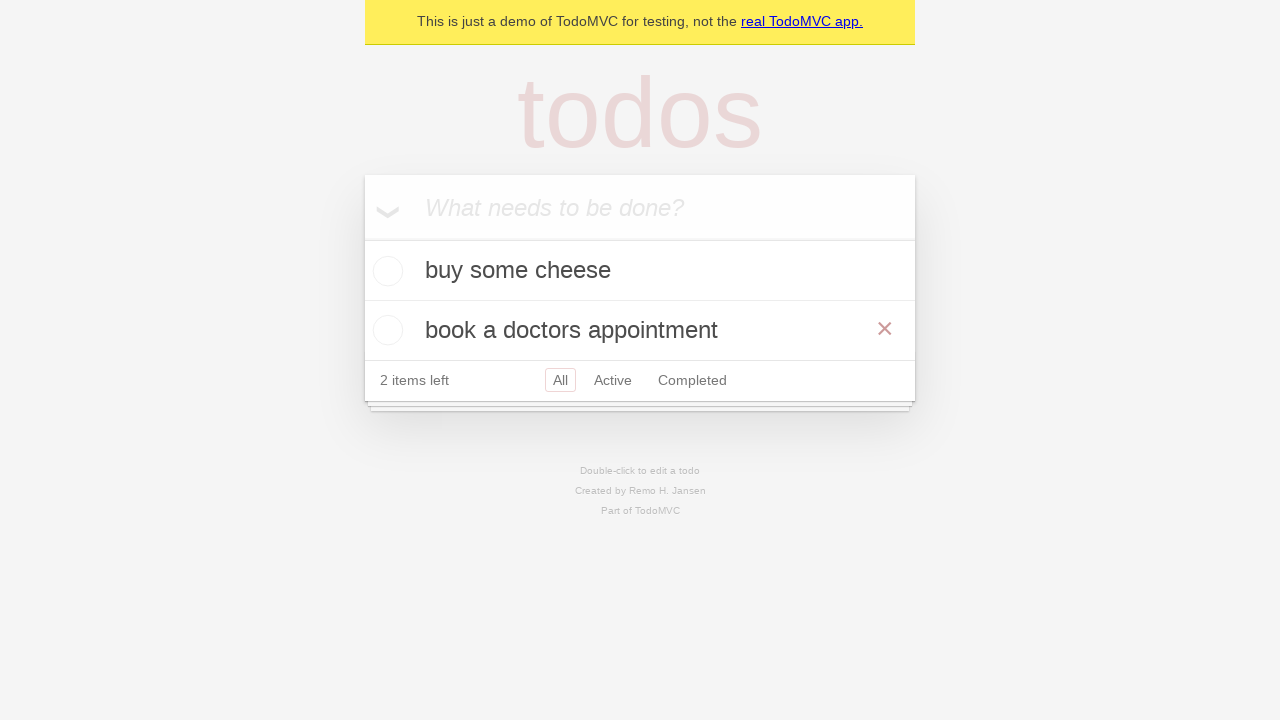